Navigates to the Hanatour mobile website DCR page using an iPhone 11 device emulation

Starting URL: https://m.hanatour.com/dcr/

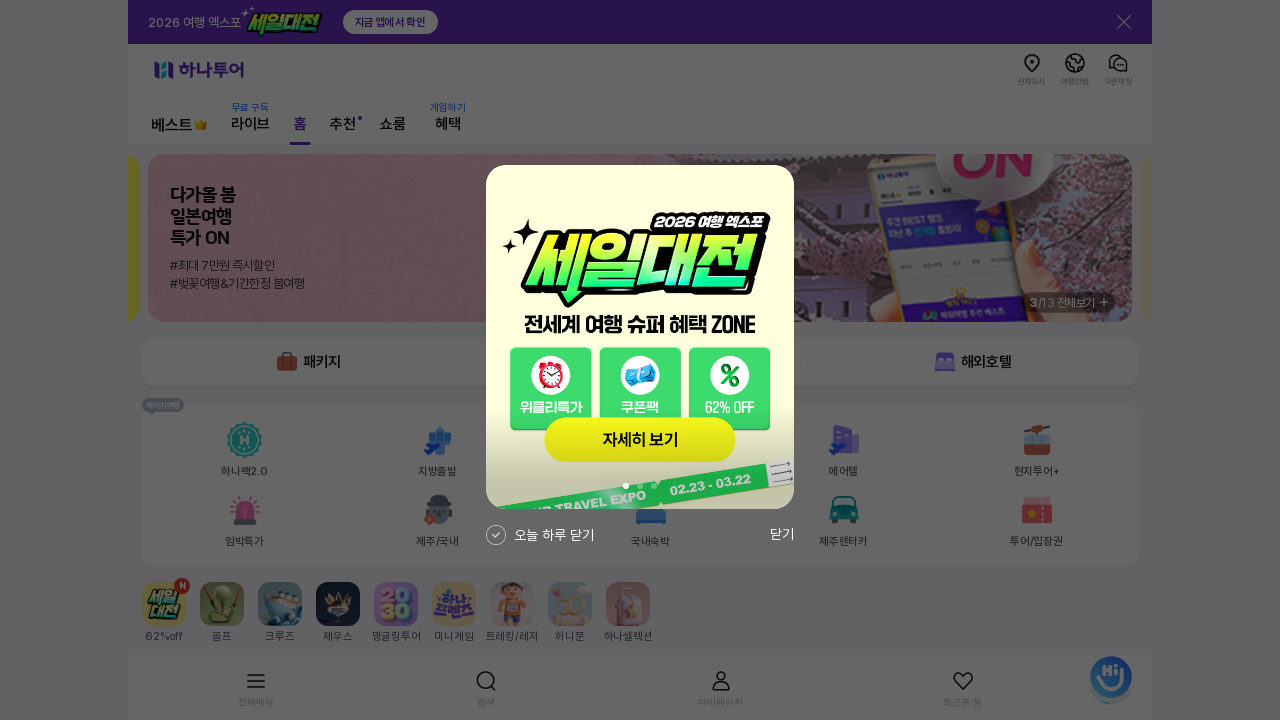

Waited for DOM content to load on Hanatour mobile DCR page
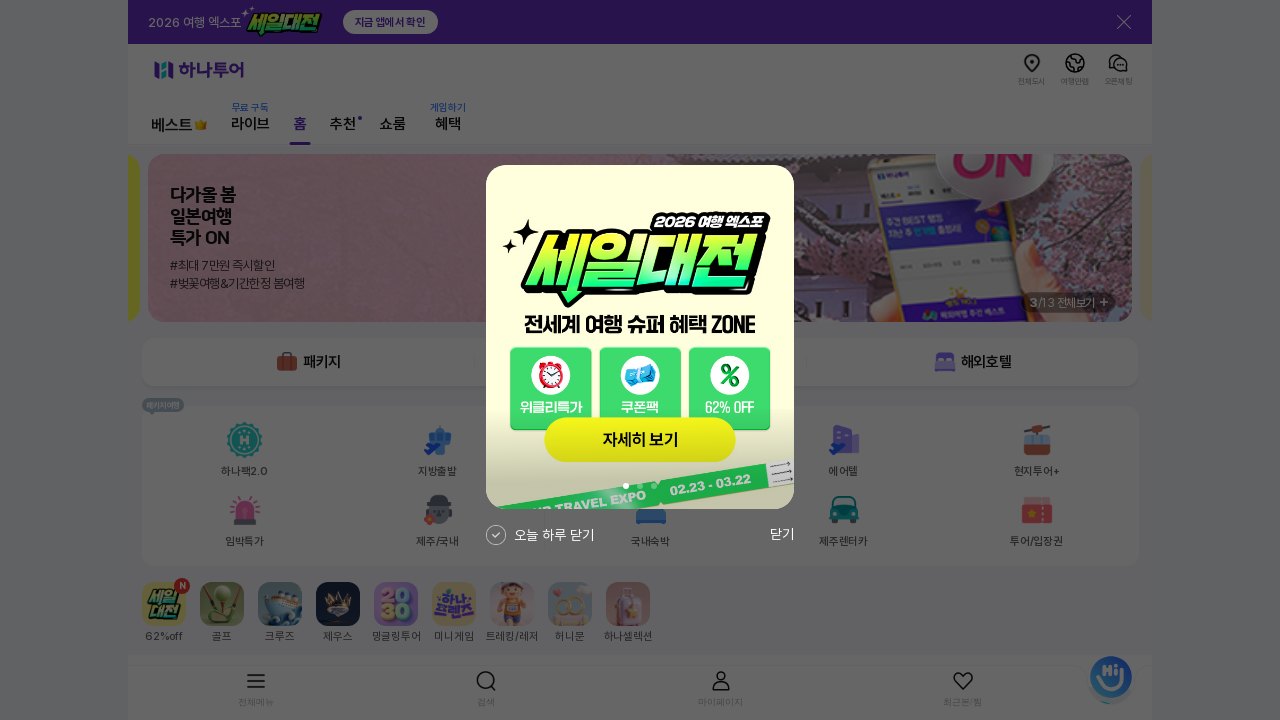

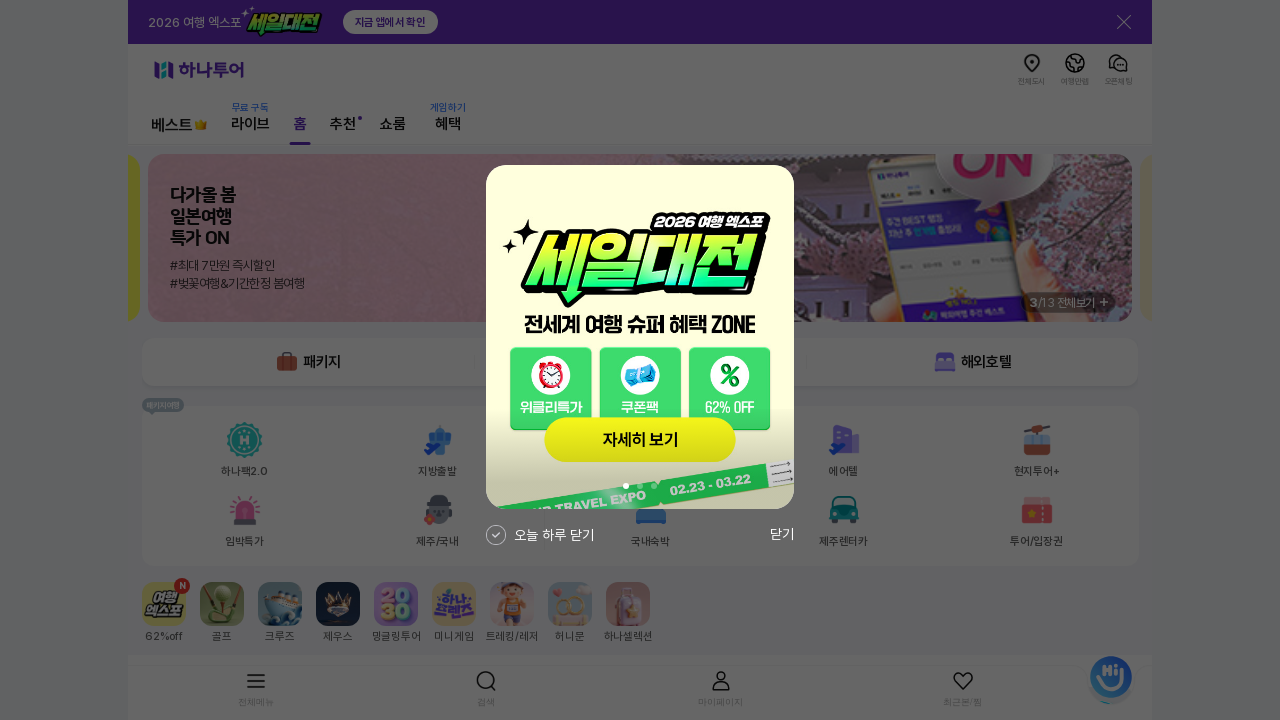